Tests checkbox functionality by clicking checkboxes, verifying selection state, and selecting a specific checkbox from a list

Starting URL: https://rahulshettyacademy.com/AutomationPractice/

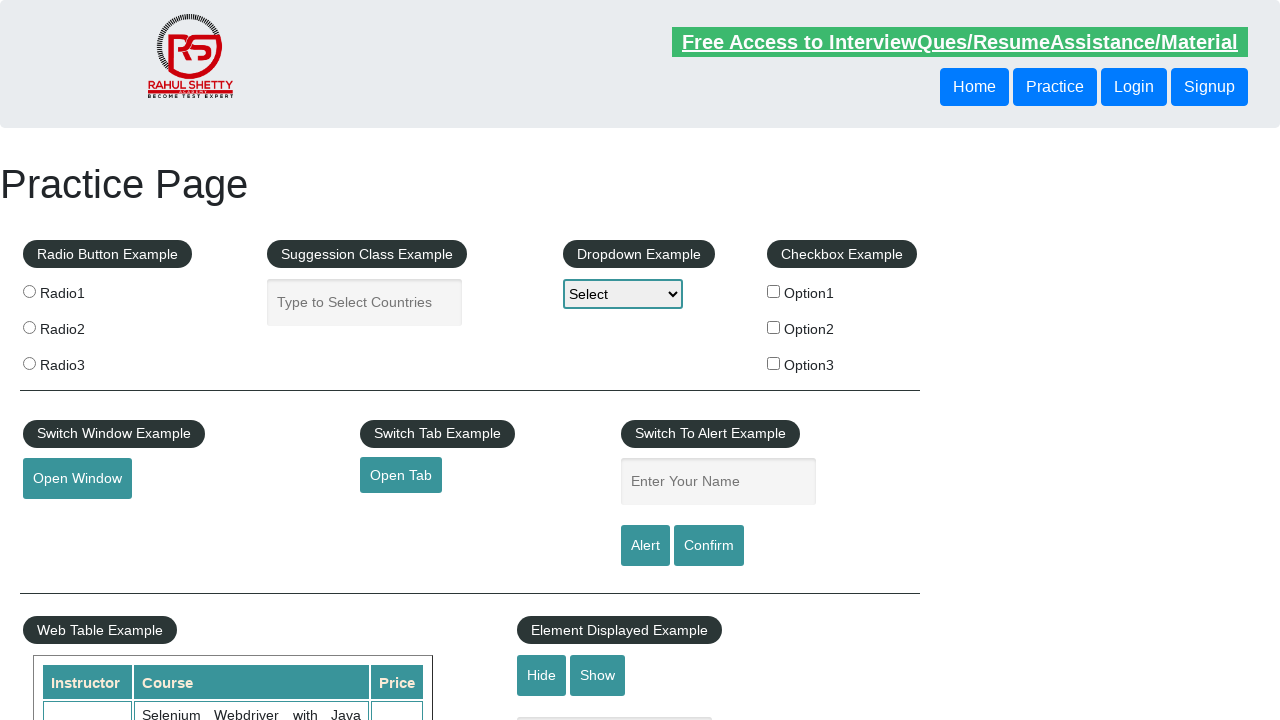

Clicked first checkbox (checkBoxOption1) at (774, 291) on input#checkBoxOption1
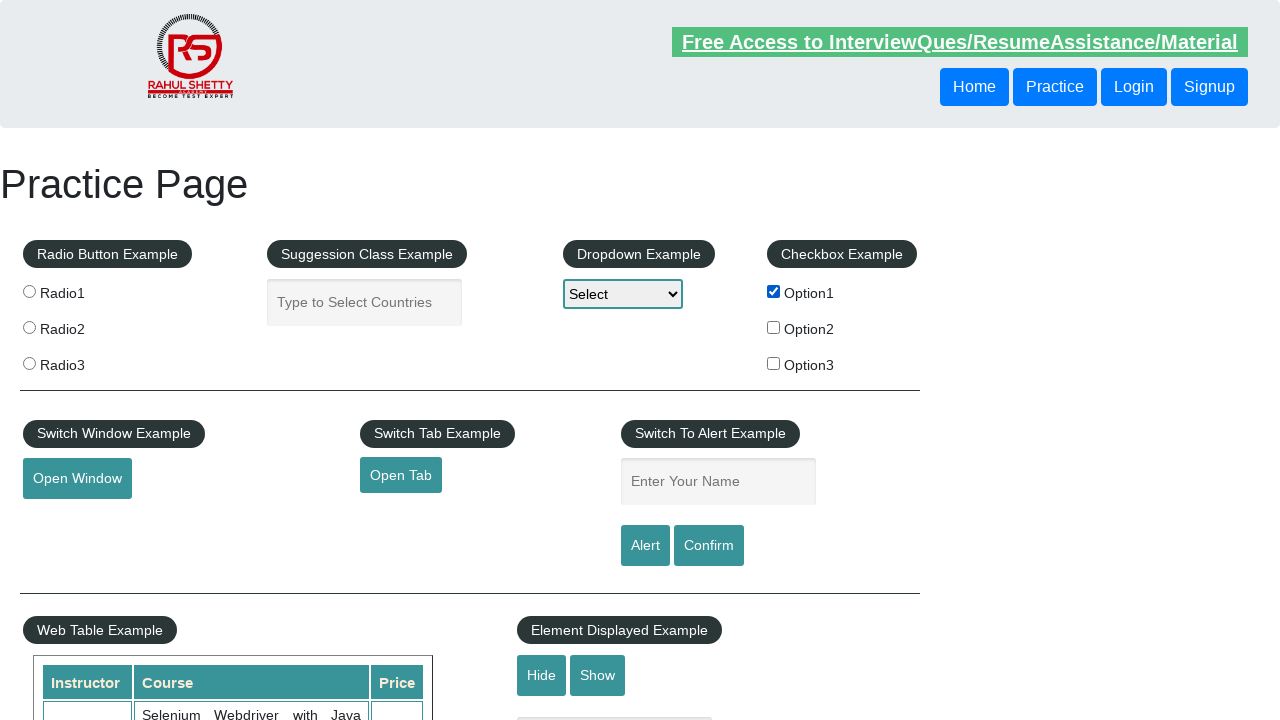

Verified that checkBoxOption1 is now checked
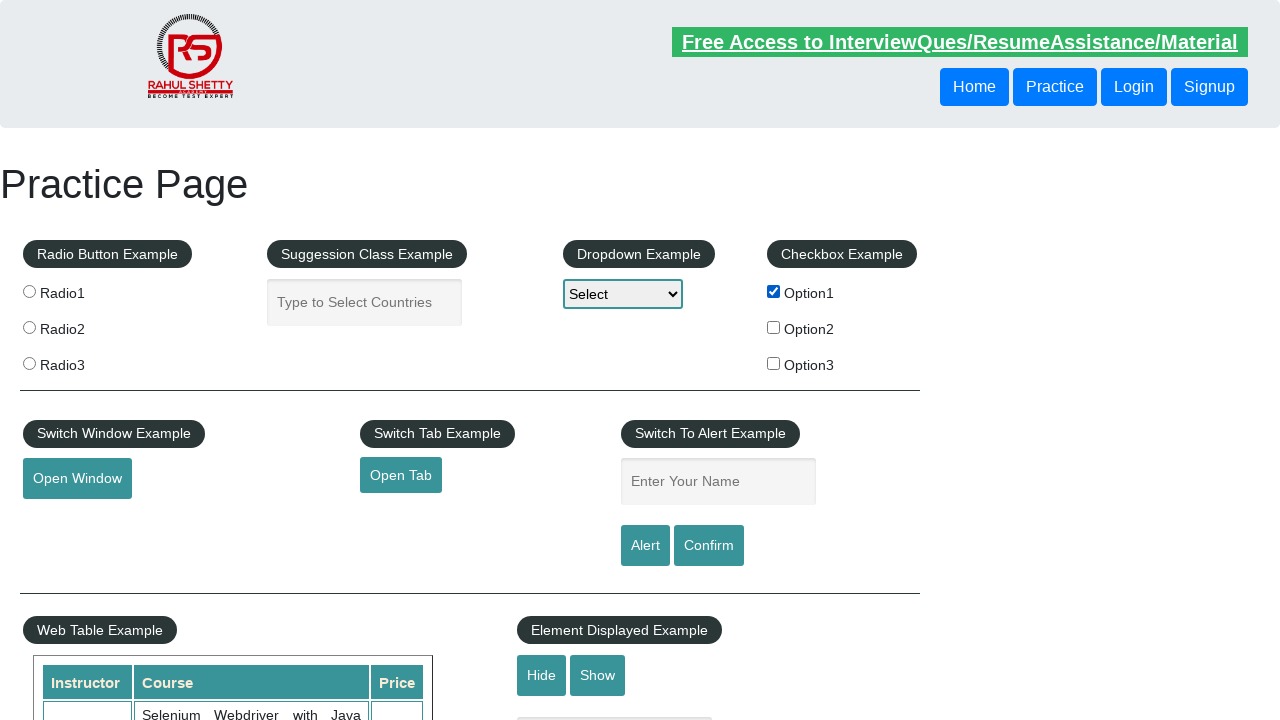

Clicked checkBoxOption1 again to uncheck it at (774, 291) on input#checkBoxOption1
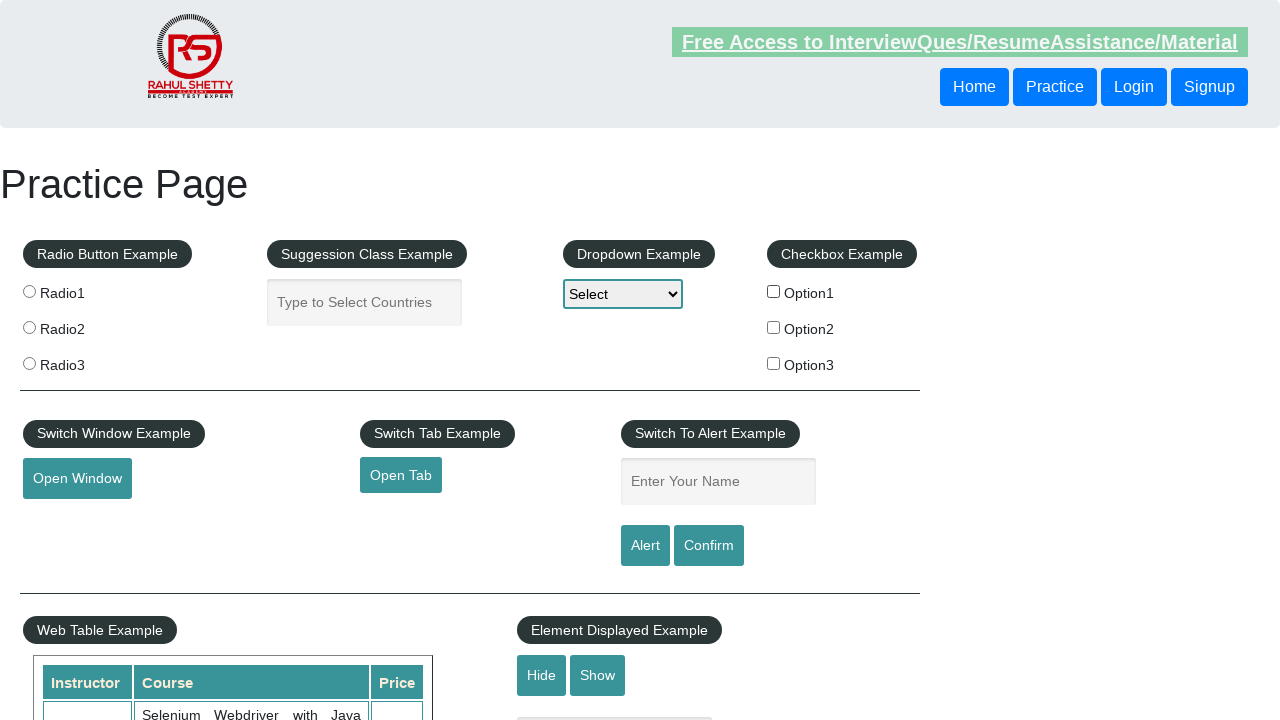

Verified that checkBoxOption1 is now unchecked
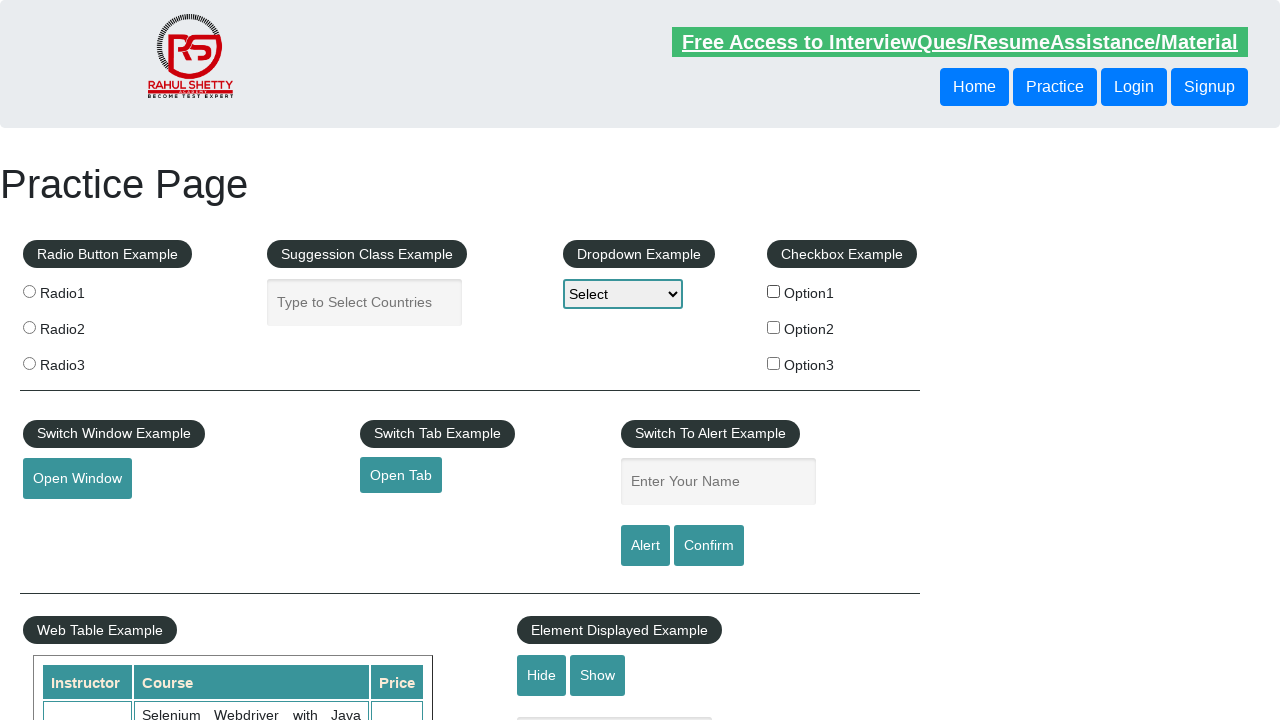

Retrieved all checkbox elements on the page
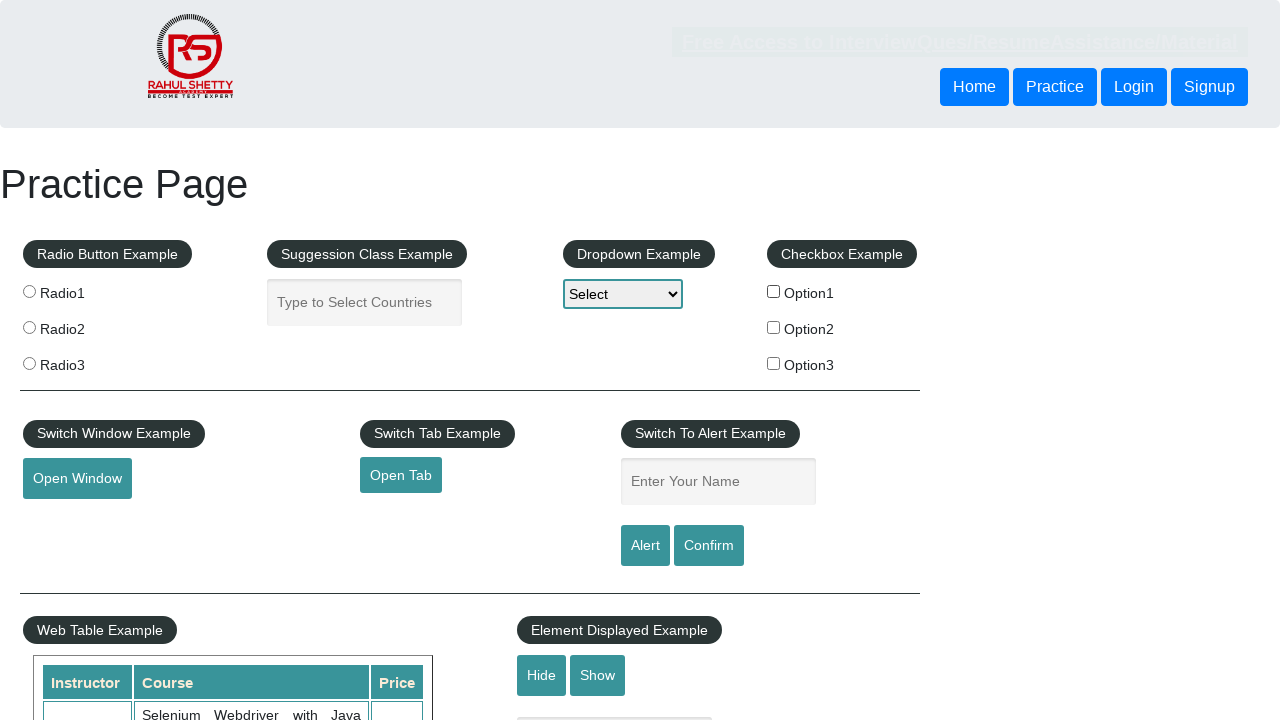

Found and clicked checkbox with value 'option2' at (774, 327) on input[type='checkbox'] >> nth=1
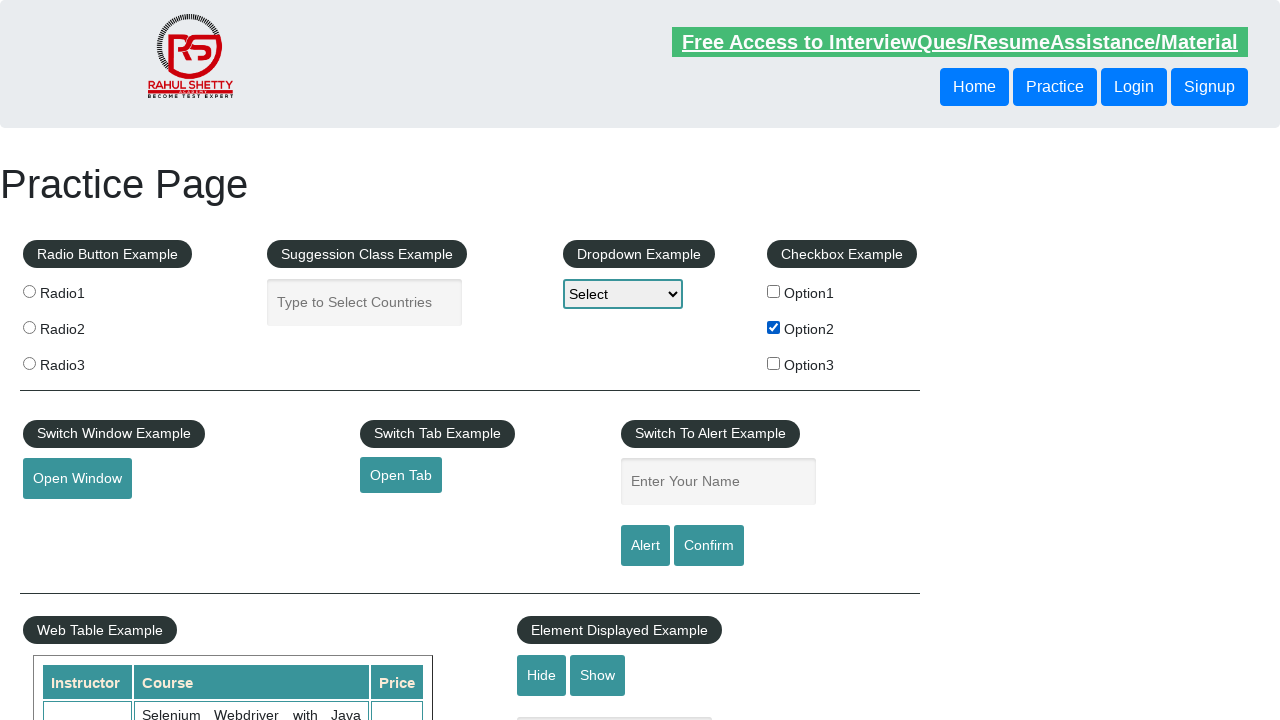

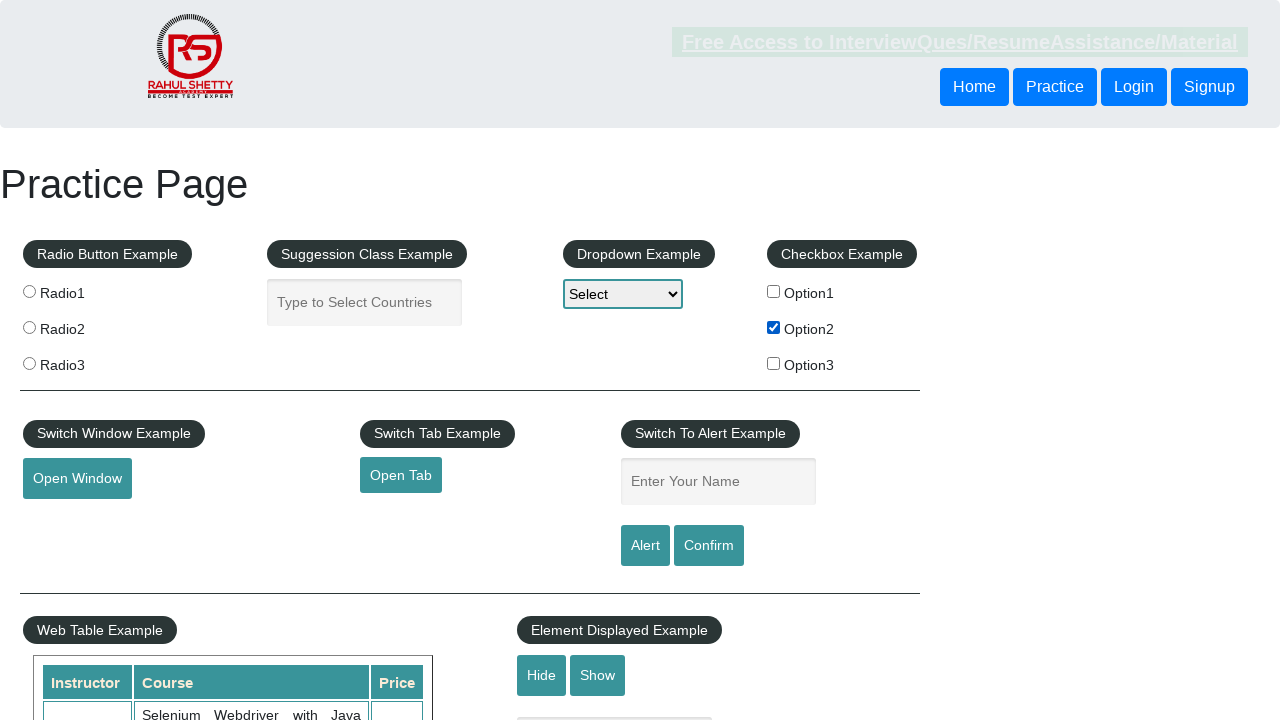